Tests basic browser navigation functionality including navigating to a new URL, refreshing the page, and using browser back navigation on Rahul Shetty Academy website.

Starting URL: https://rahulshettyacademy.com/

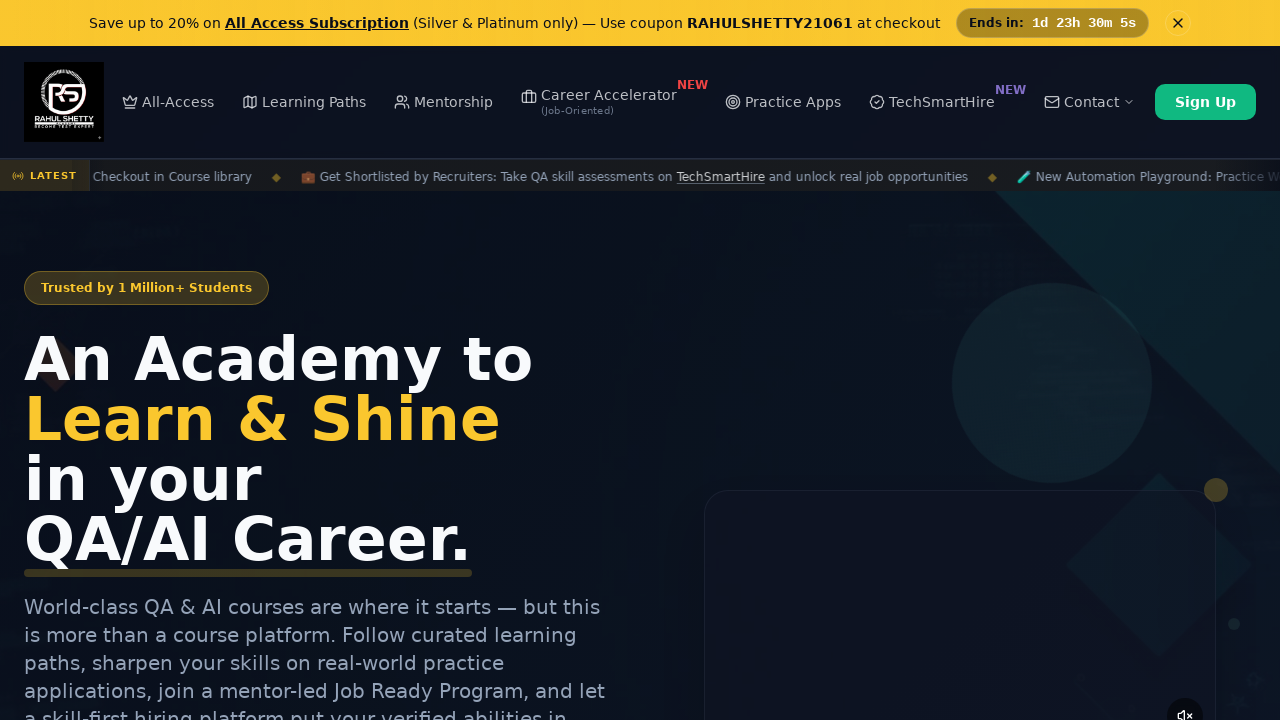

Printed current URL from initial page
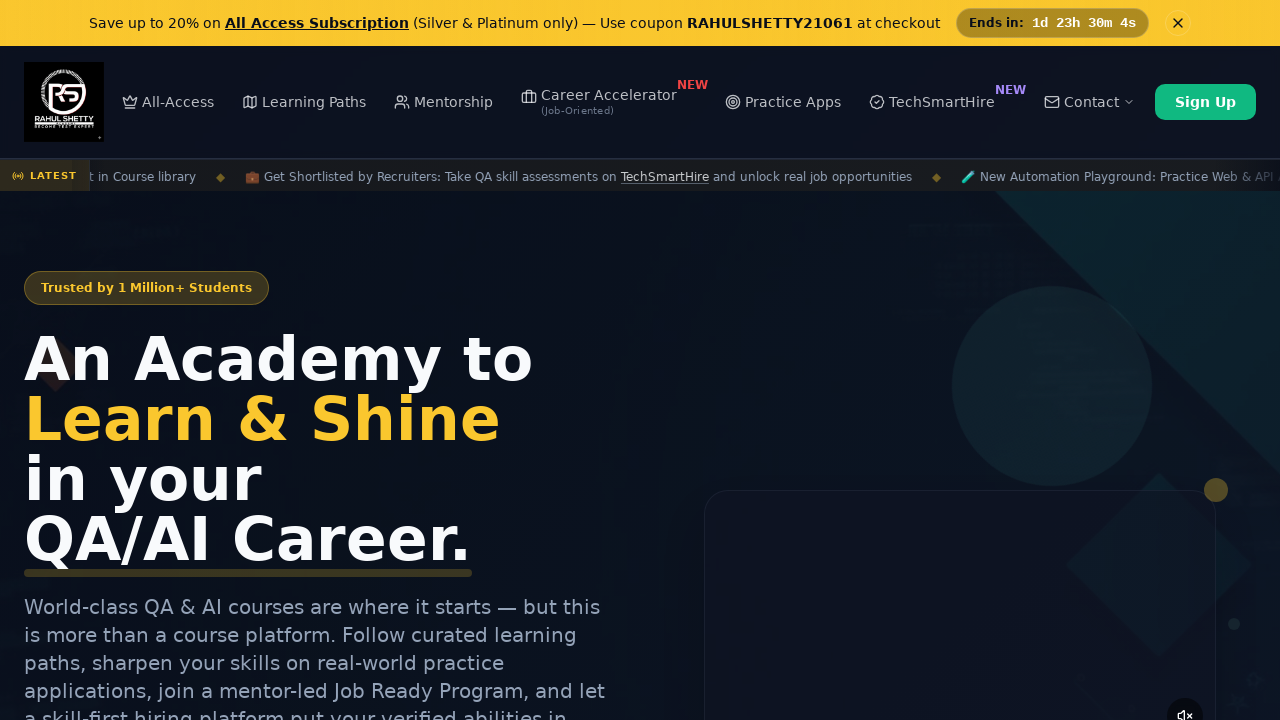

Printed page title
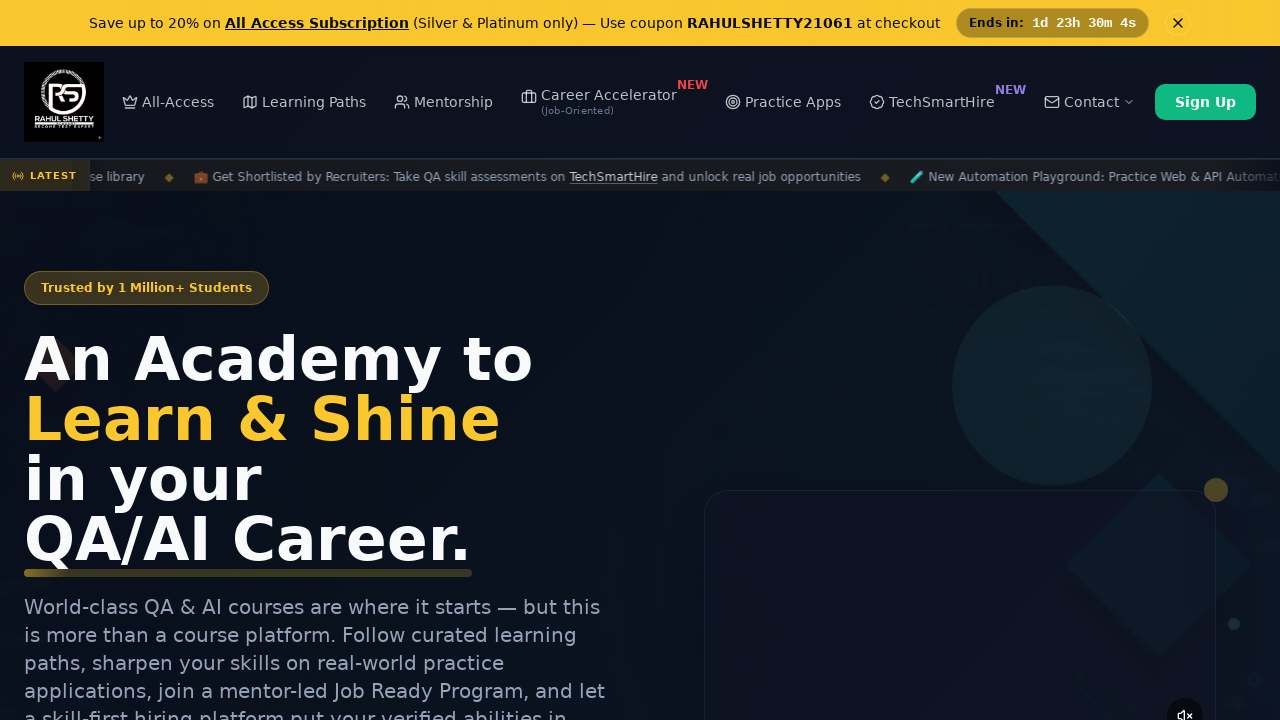

Navigated to Selenium Practice page
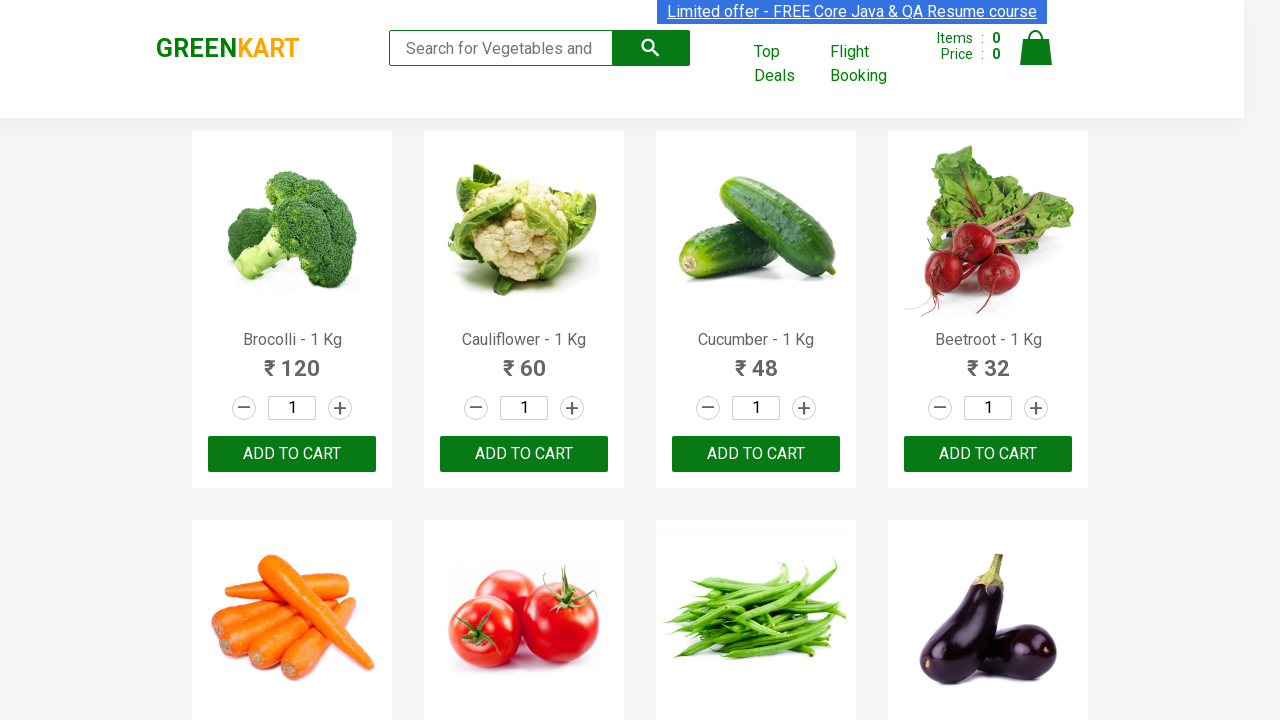

Refreshed the current page
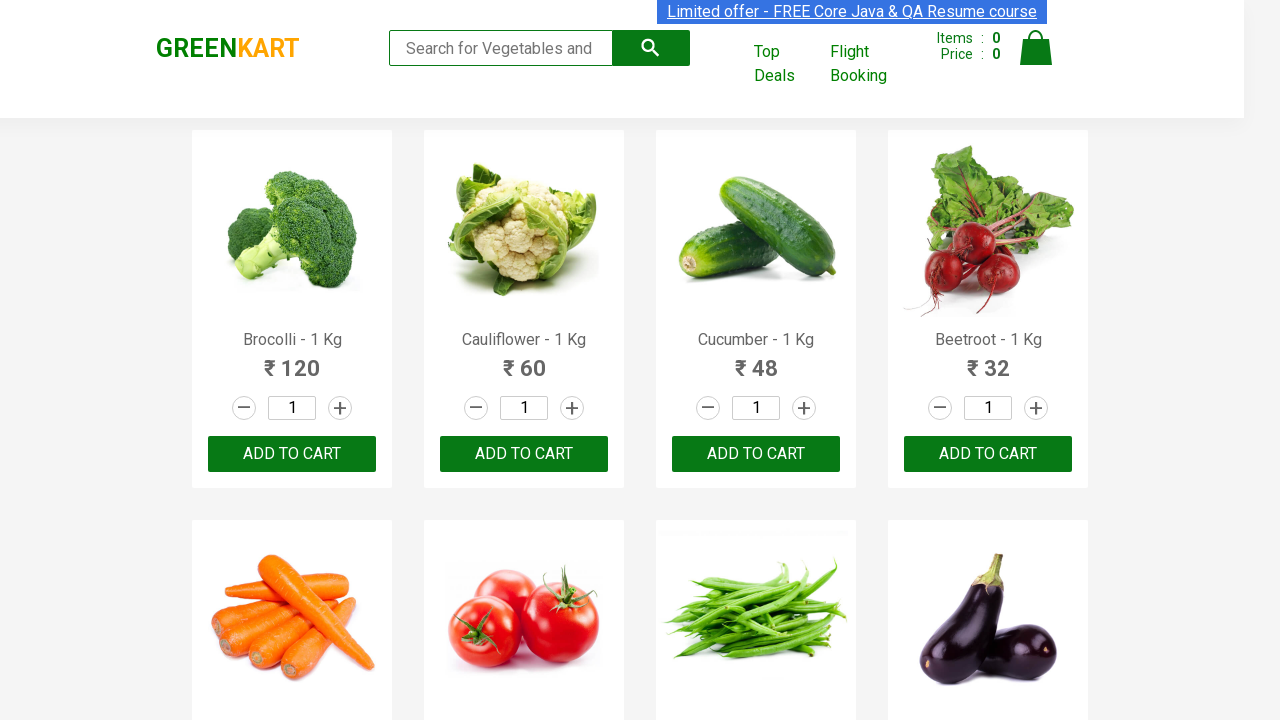

Navigated back to the previous page using browser back button
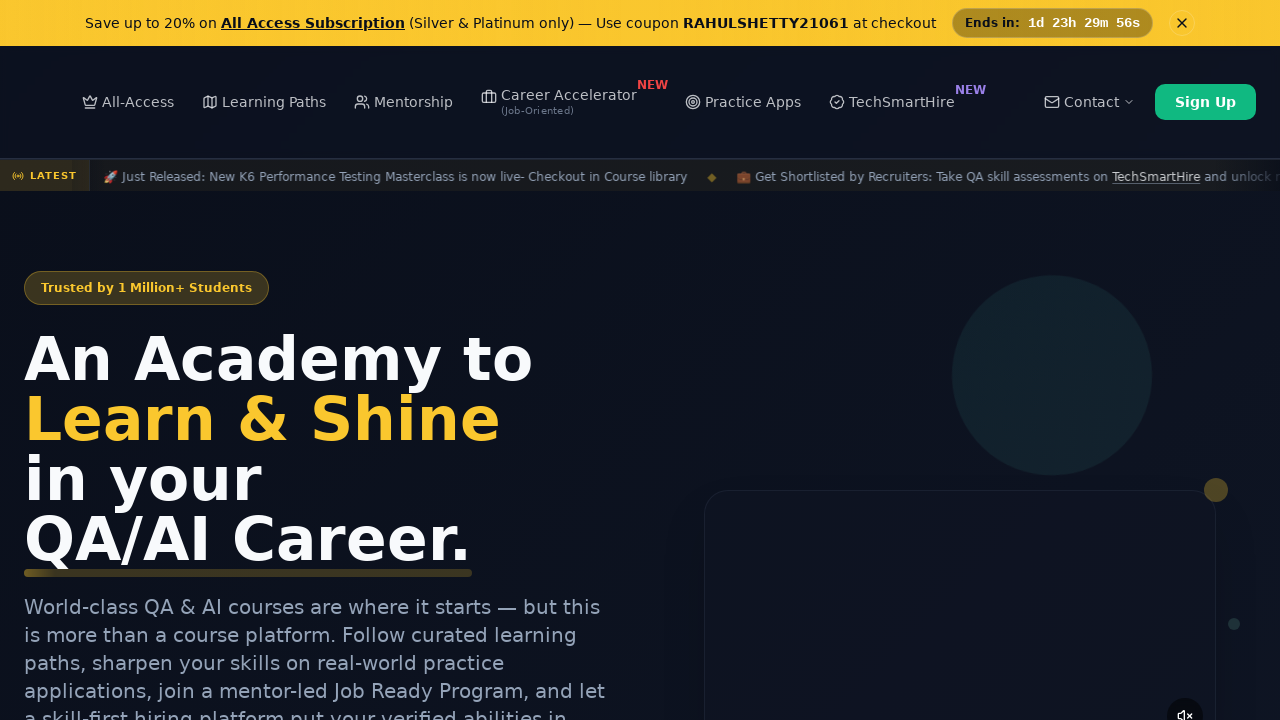

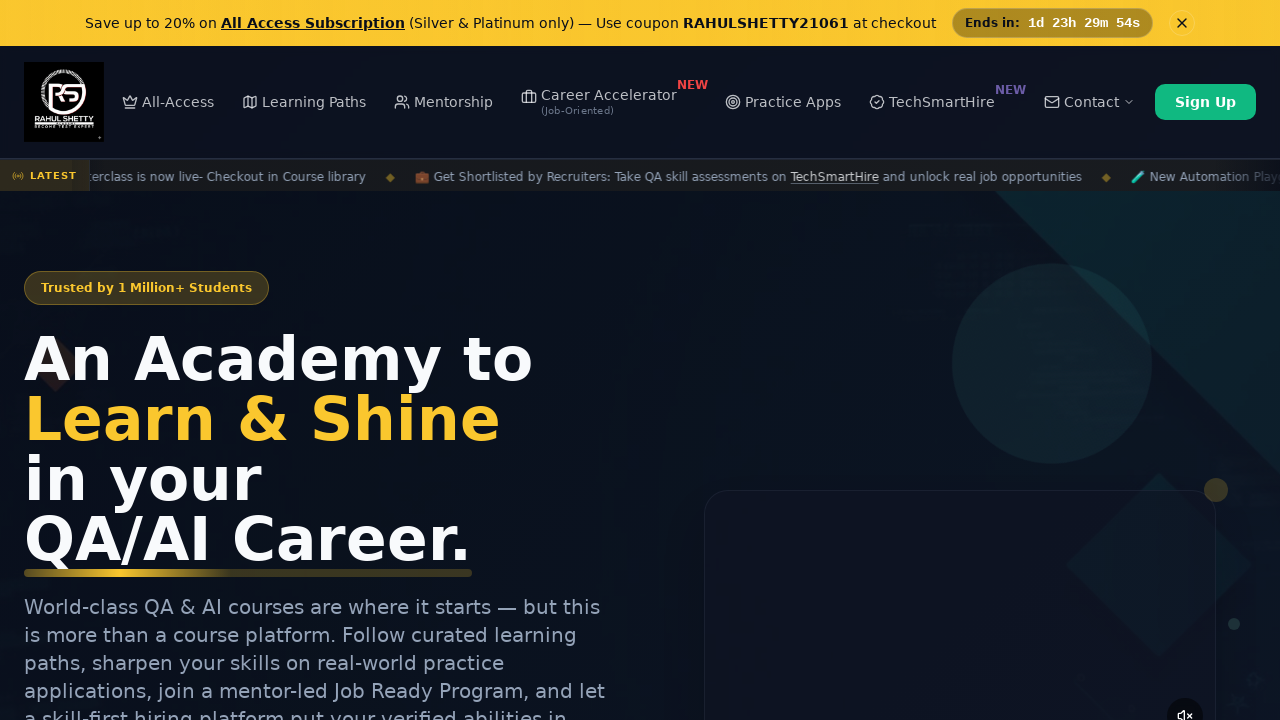